Opens the ToolsQA website and maximizes the browser window to verify basic browser navigation functionality.

Starting URL: https://www.toolsqa.com/

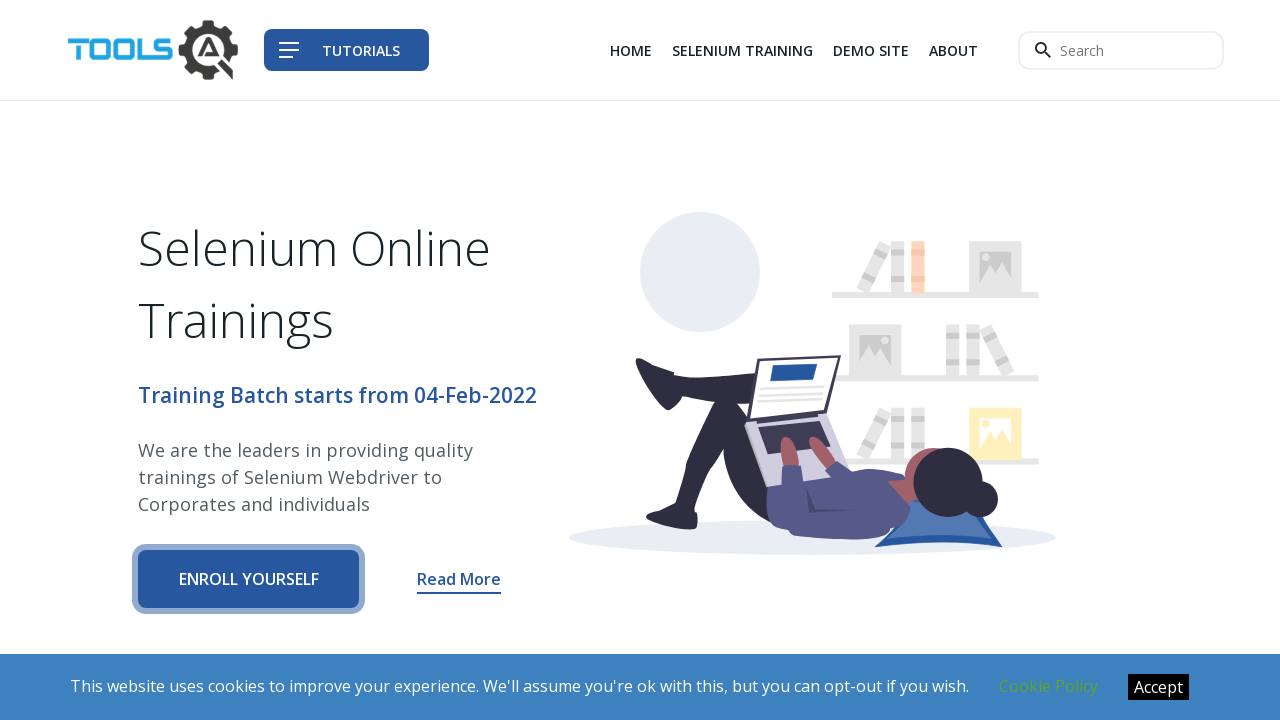

Navigated to ToolsQA website at https://www.toolsqa.com/
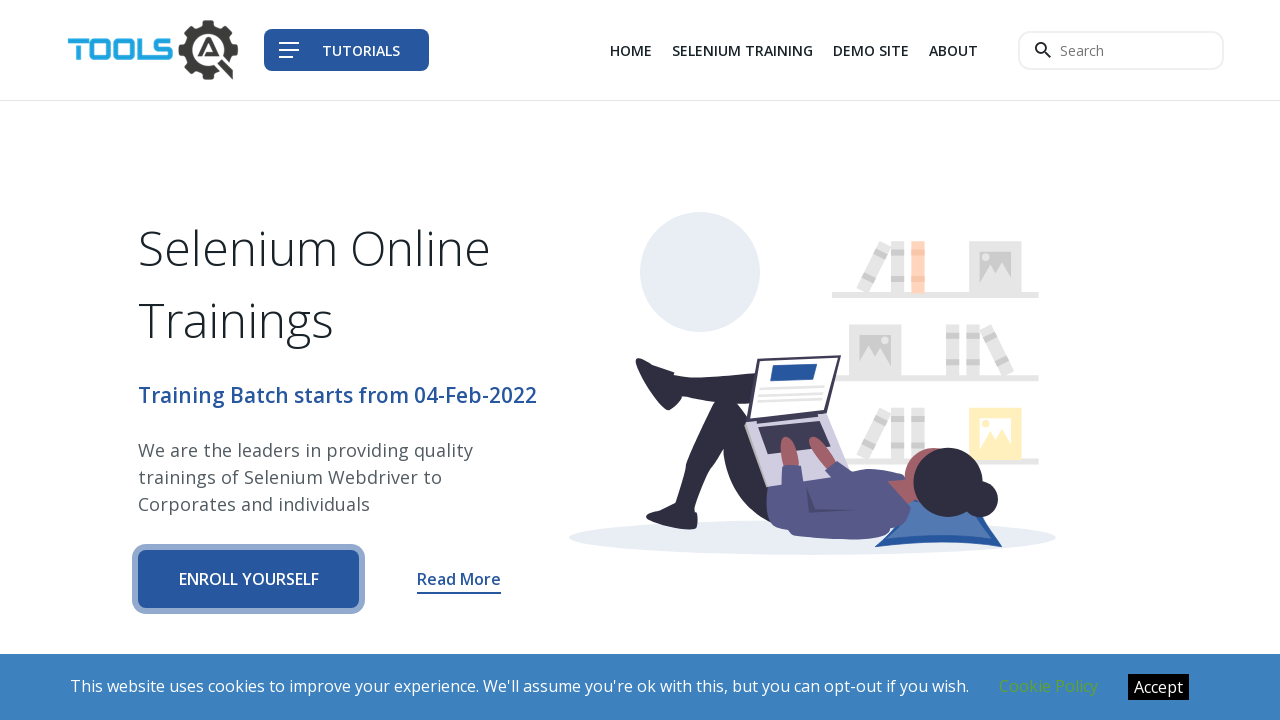

Set browser window to maximized size (1920x1080)
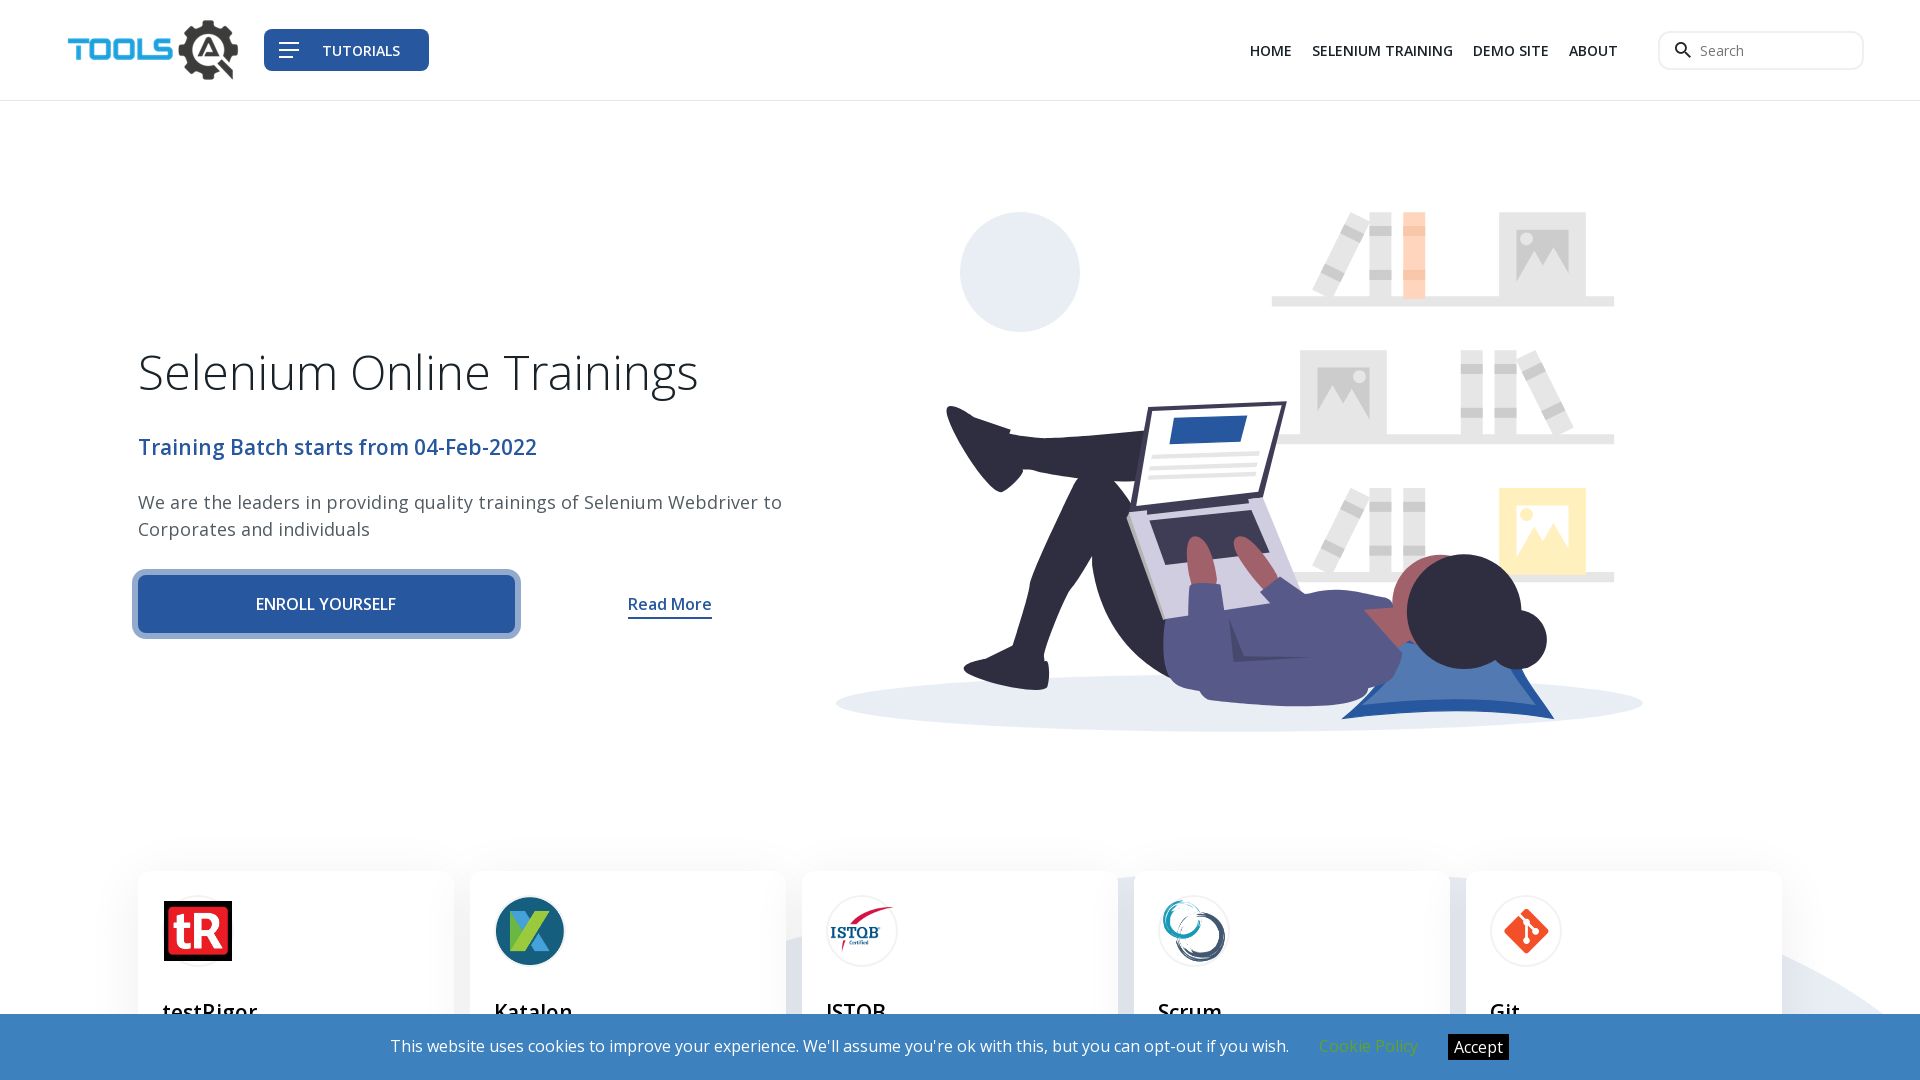

Verified page fully loaded and DOM content initialized
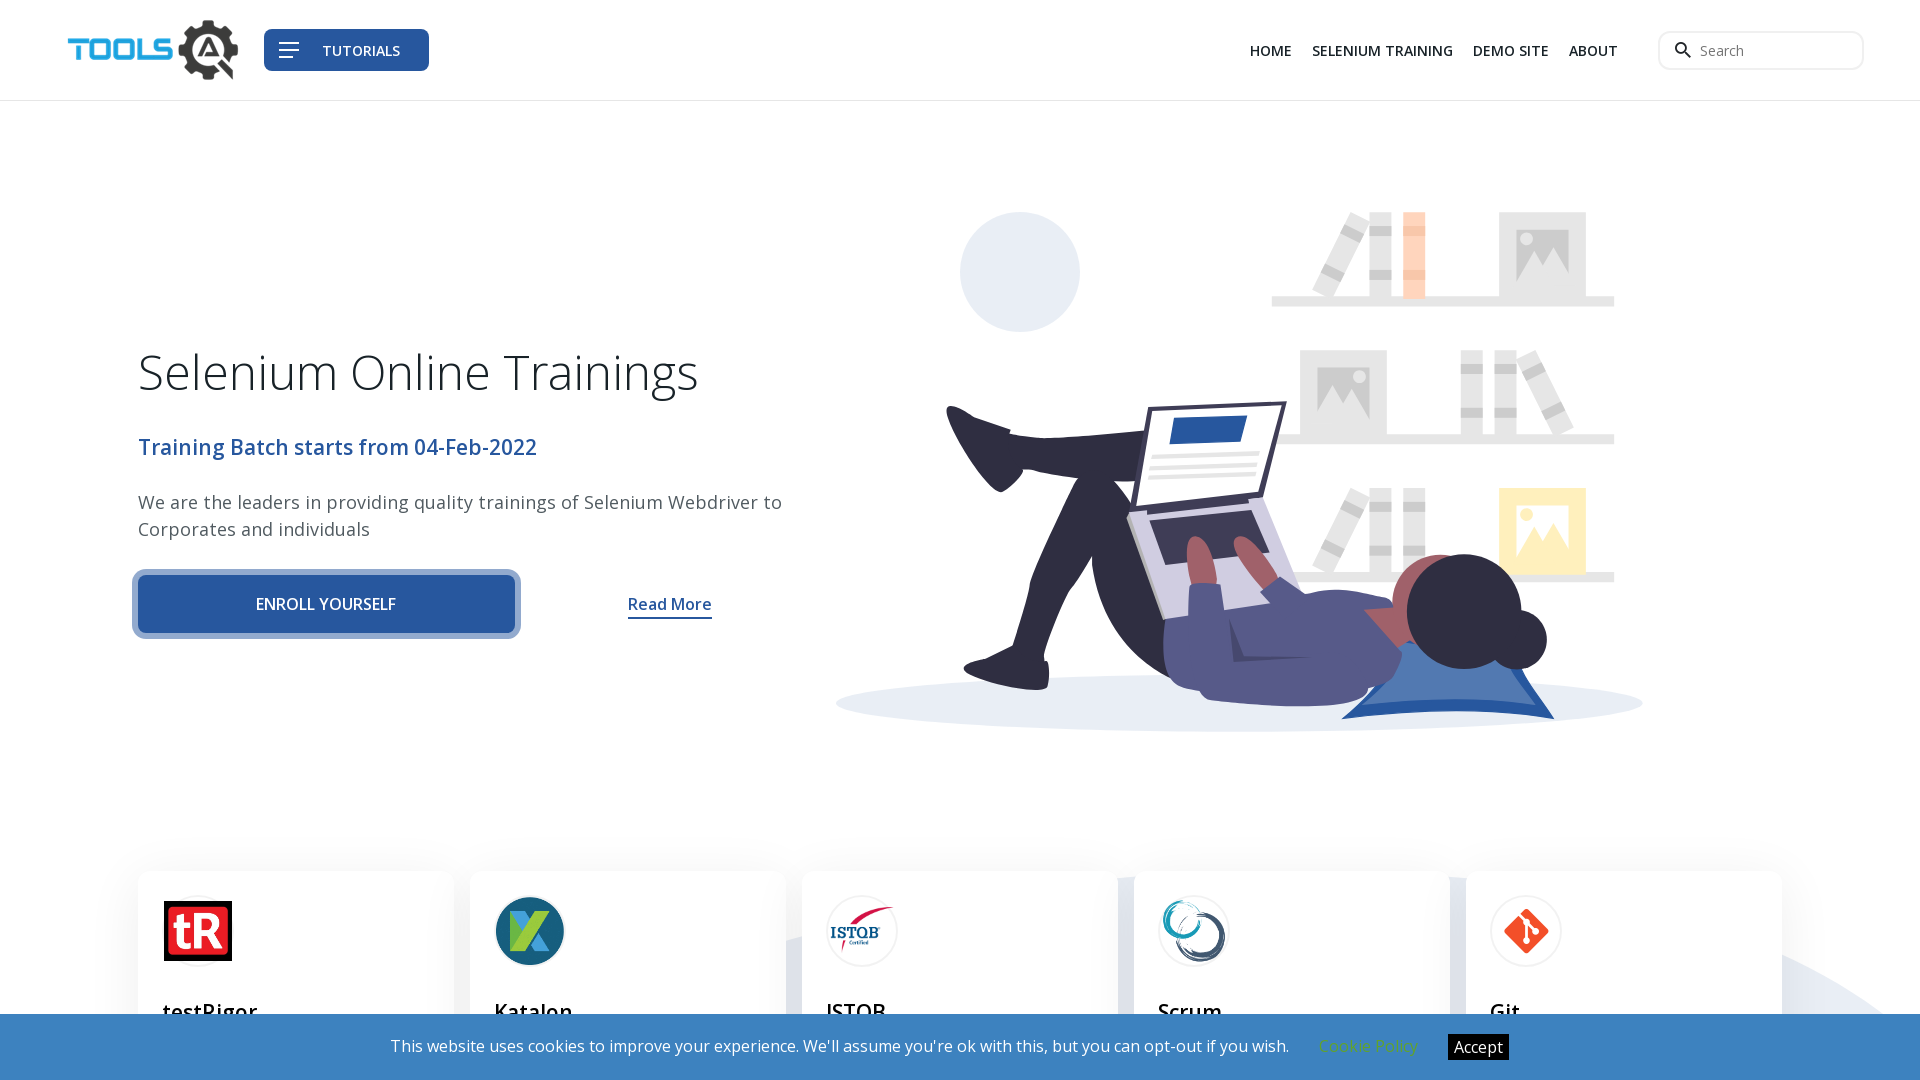

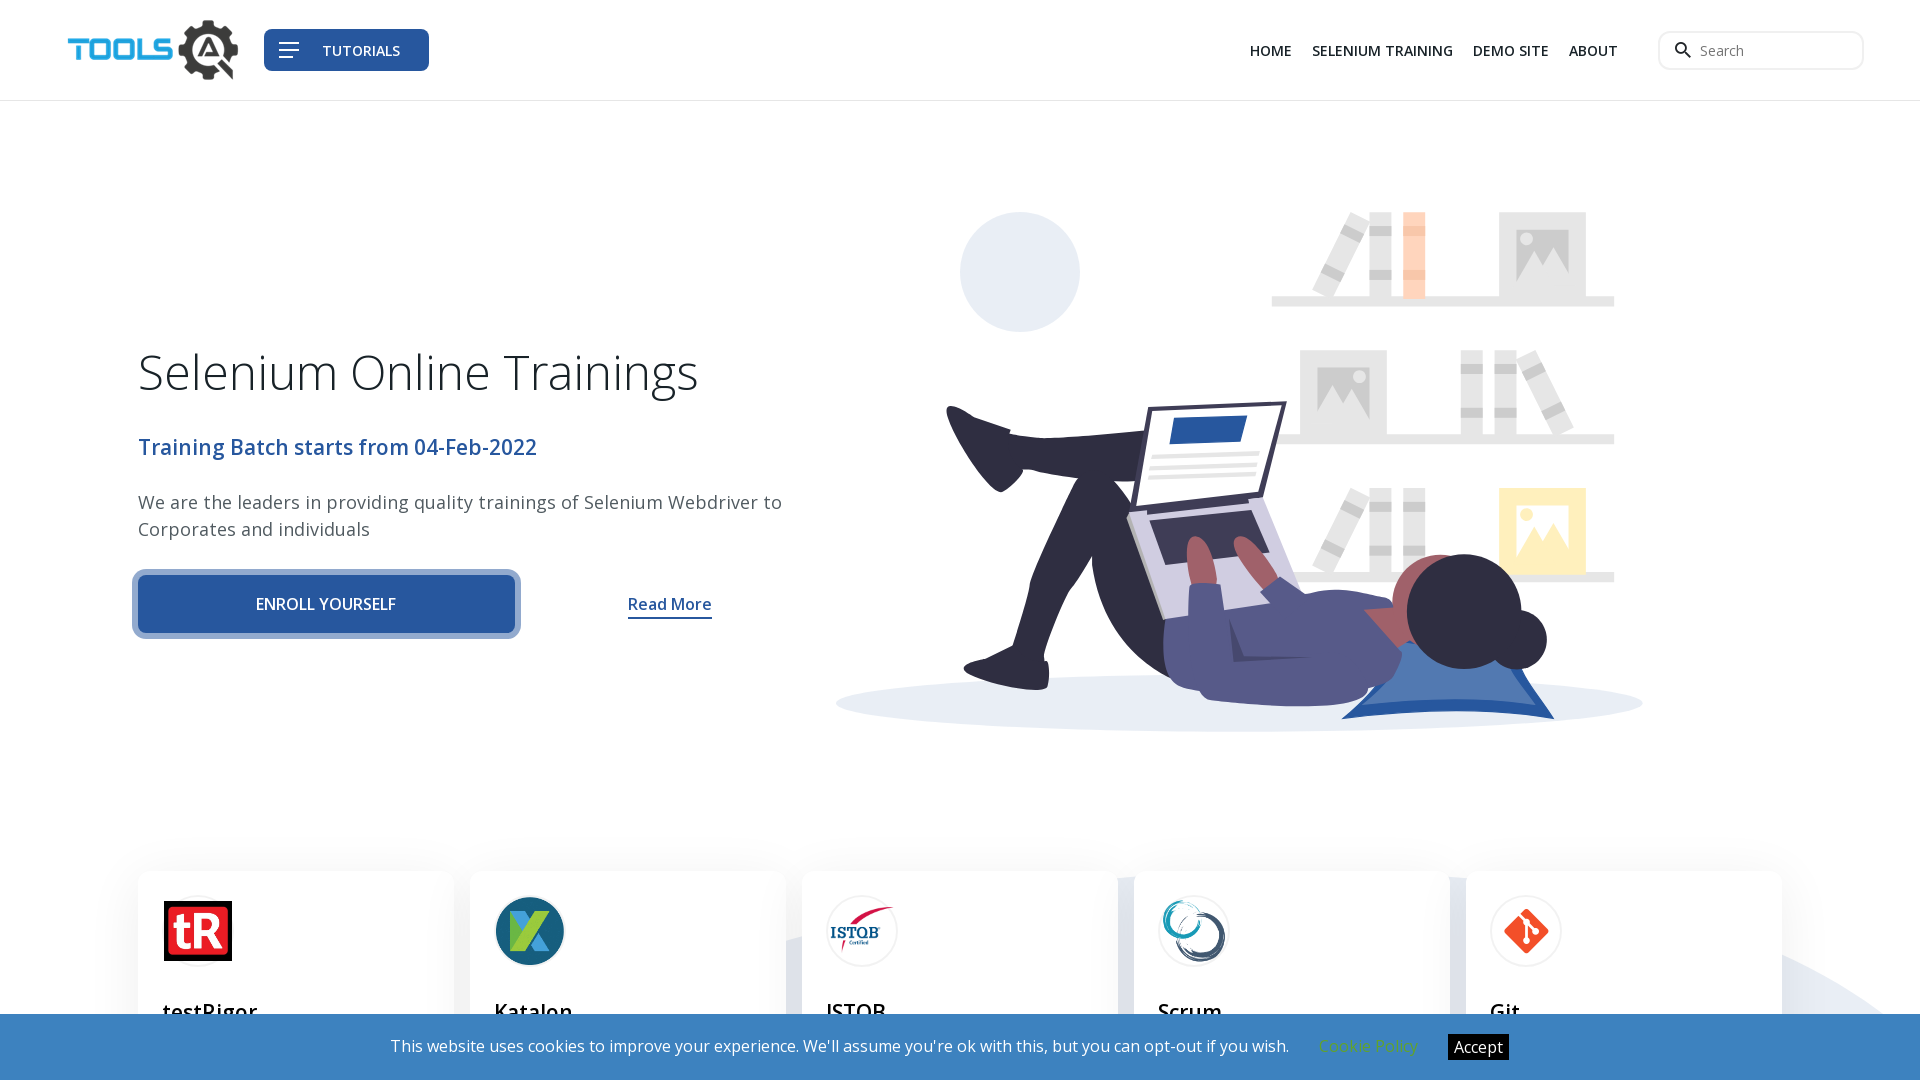